Tests the SpiceJet website dropdown functionality by clicking on a passenger selector and incrementing the count multiple times, then confirming the selection

Starting URL: https://www.spicejet.com/

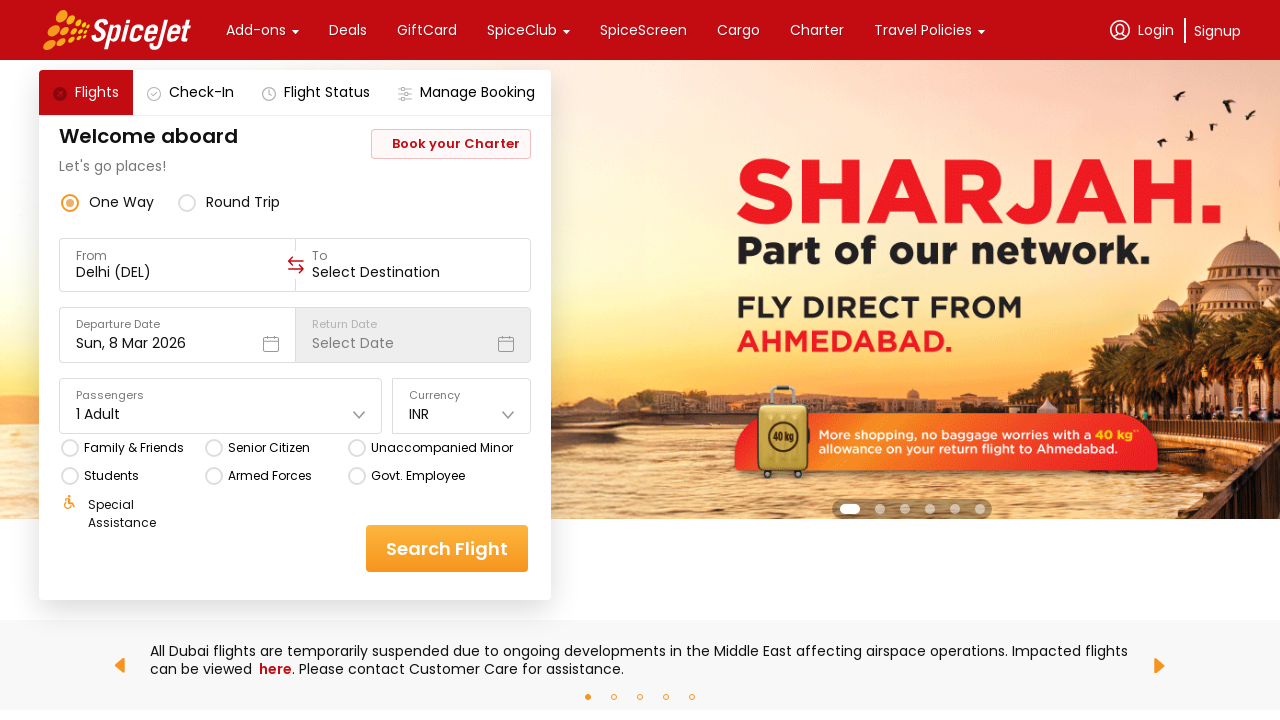

Clicked on passenger dropdown to open it at (221, 414) on div[class='css-1dbjc4n'] div div[class='css-1dbjc4n r-1awozwy r-18u37iz r-1wtj0e
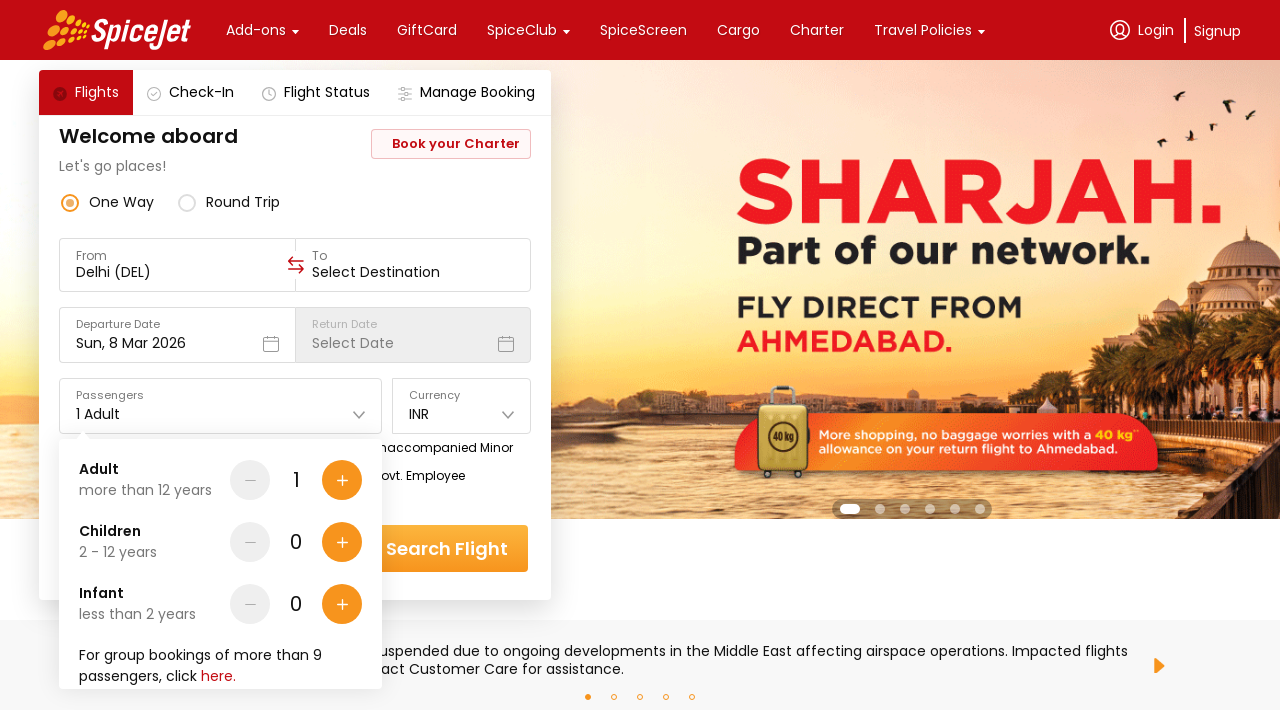

Incremented passenger count (iteration 1/4) at (342, 480) on div[class='css-1dbjc4n r-k8qxaj r-d9fdf6'] div:nth-child(1) div:nth-child(2) div
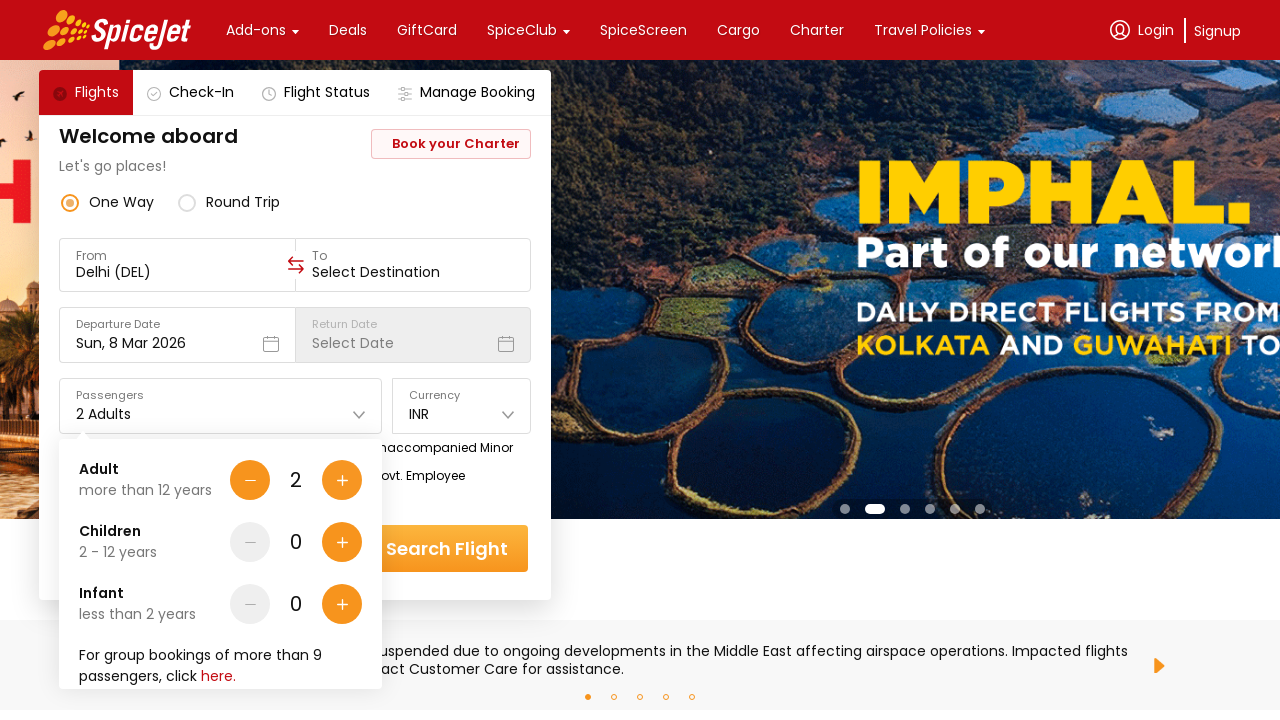

Incremented passenger count (iteration 2/4) at (342, 480) on div[class='css-1dbjc4n r-k8qxaj r-d9fdf6'] div:nth-child(1) div:nth-child(2) div
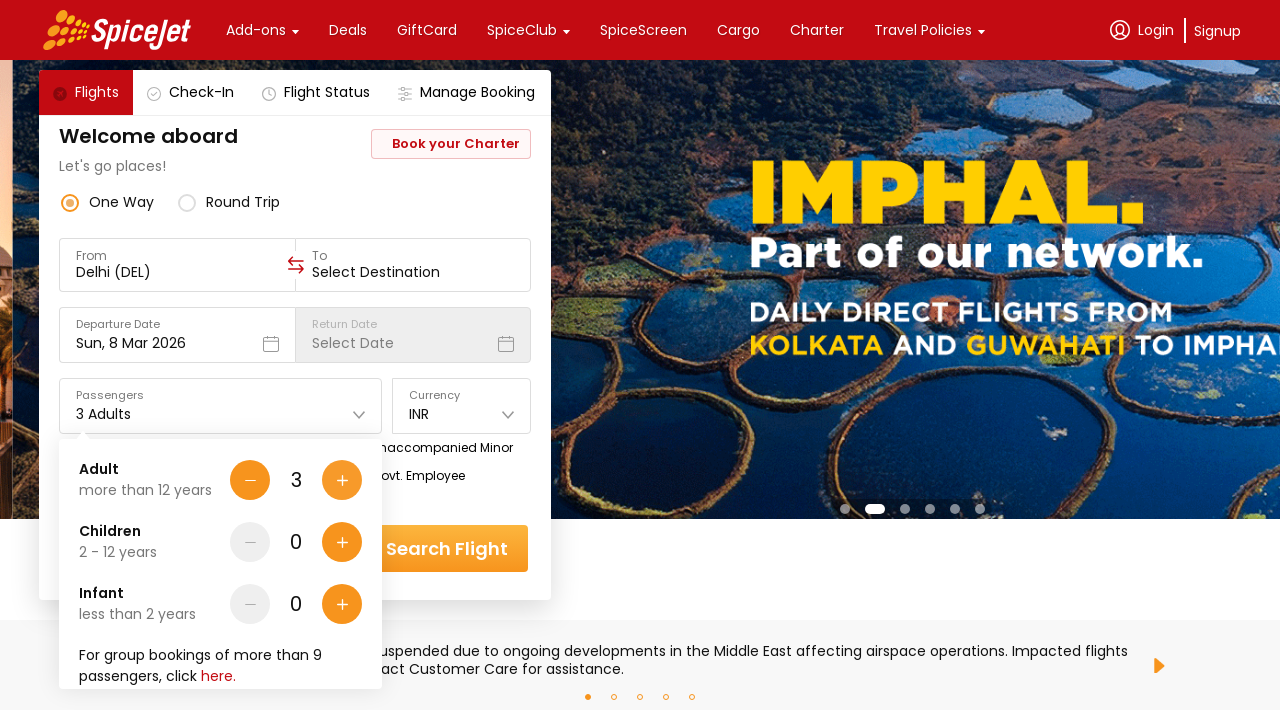

Incremented passenger count (iteration 3/4) at (342, 480) on div[class='css-1dbjc4n r-k8qxaj r-d9fdf6'] div:nth-child(1) div:nth-child(2) div
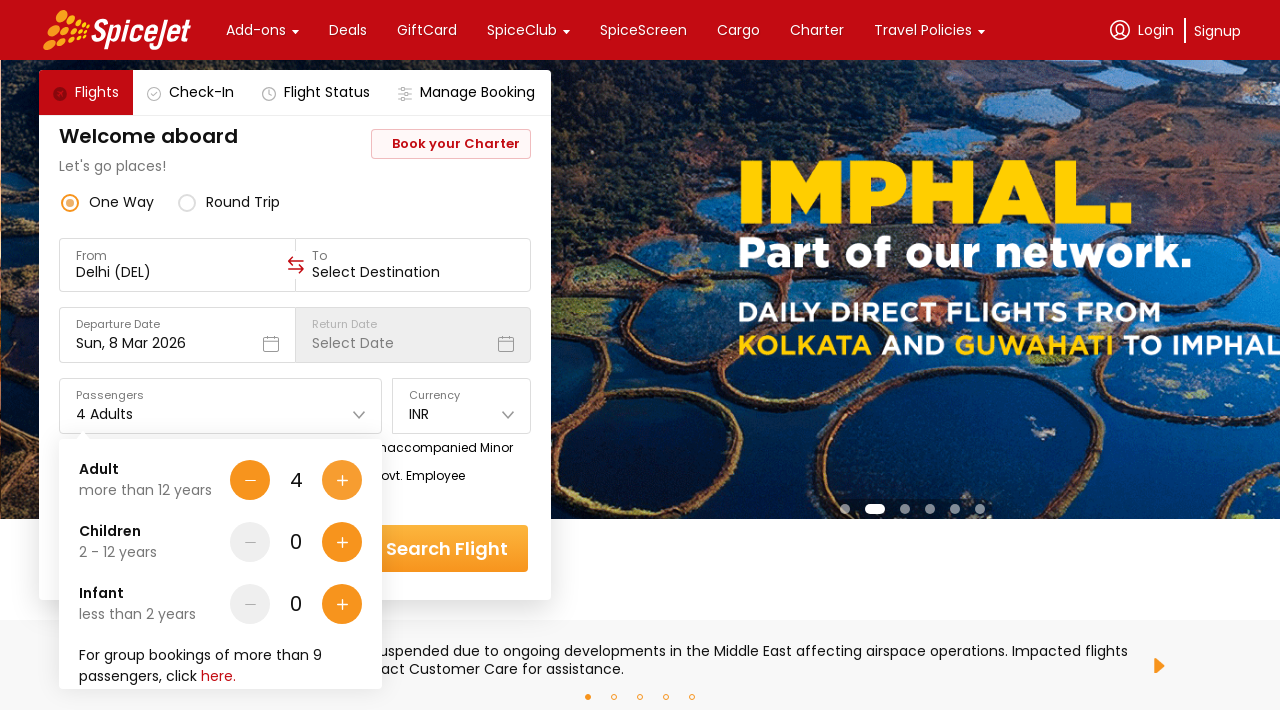

Incremented passenger count (iteration 4/4) at (342, 480) on div[class='css-1dbjc4n r-k8qxaj r-d9fdf6'] div:nth-child(1) div:nth-child(2) div
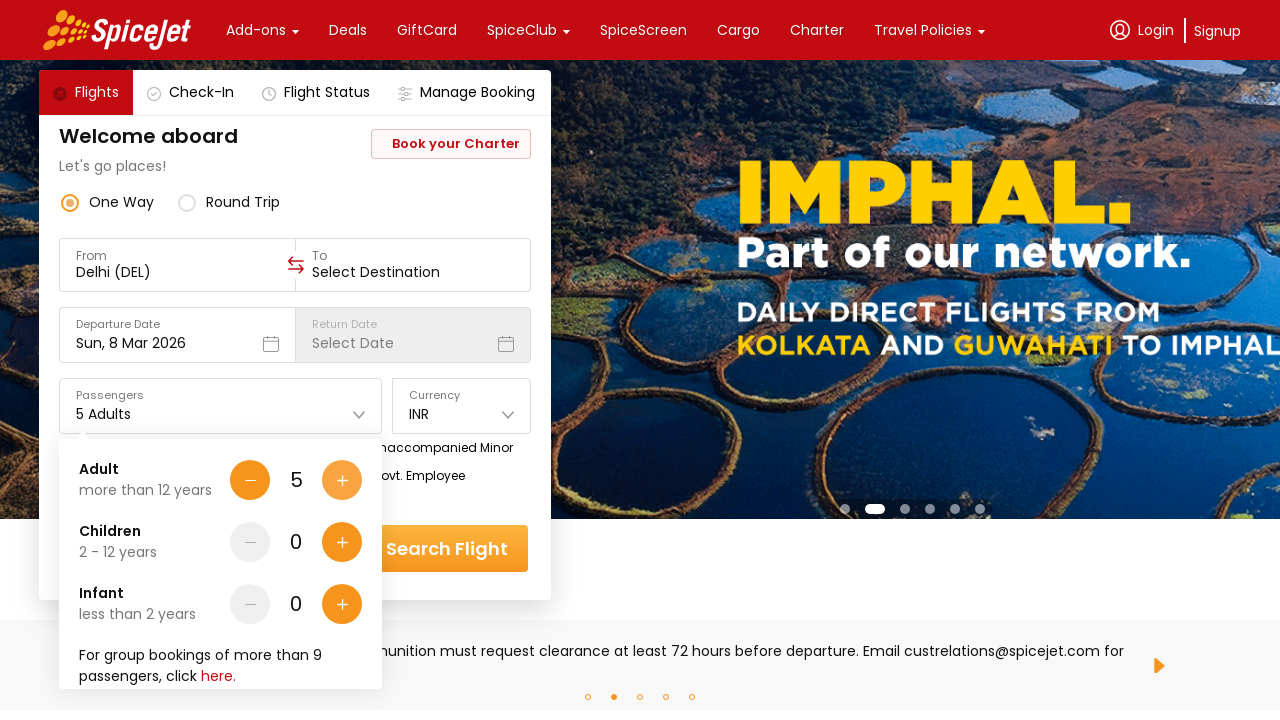

Clicked done/confirm button to close passenger dropdown at (317, 648) on .css-1dbjc4n.r-1awozwy.r-19m6qjp.r-z2wwpe.r-1loqt21.r-18u37iz.r-1777fci.r-d9fdf6
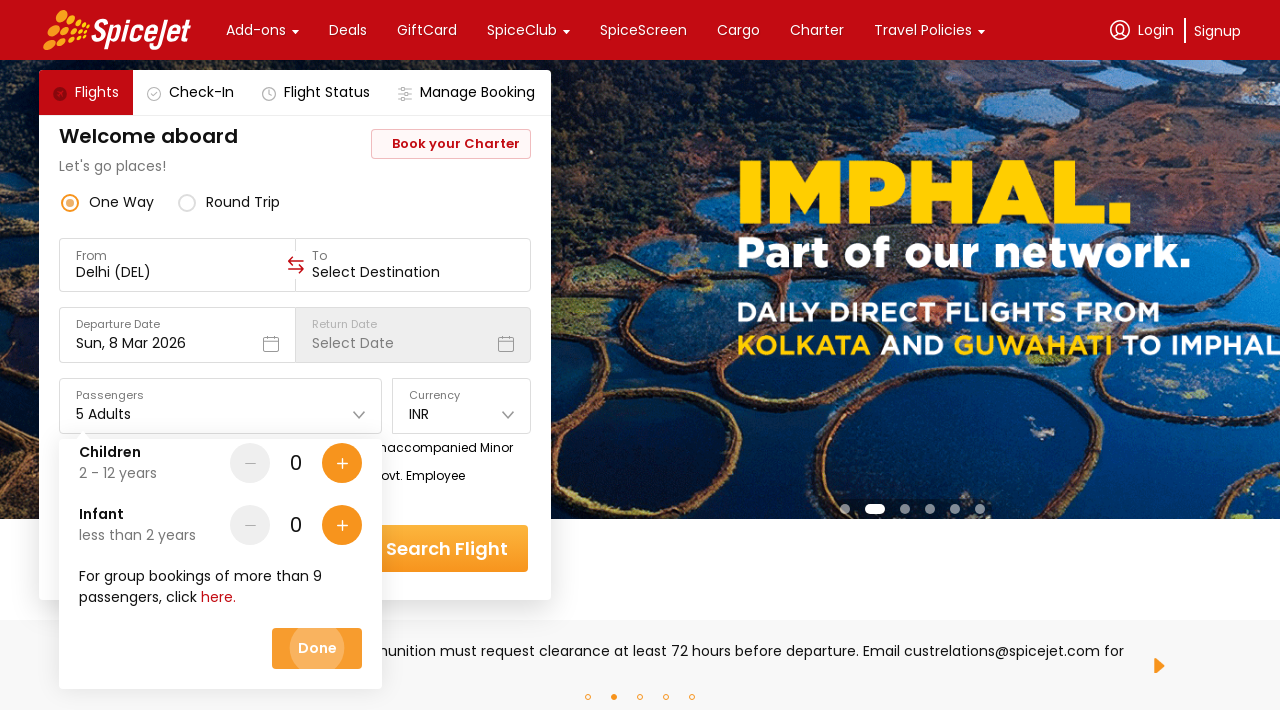

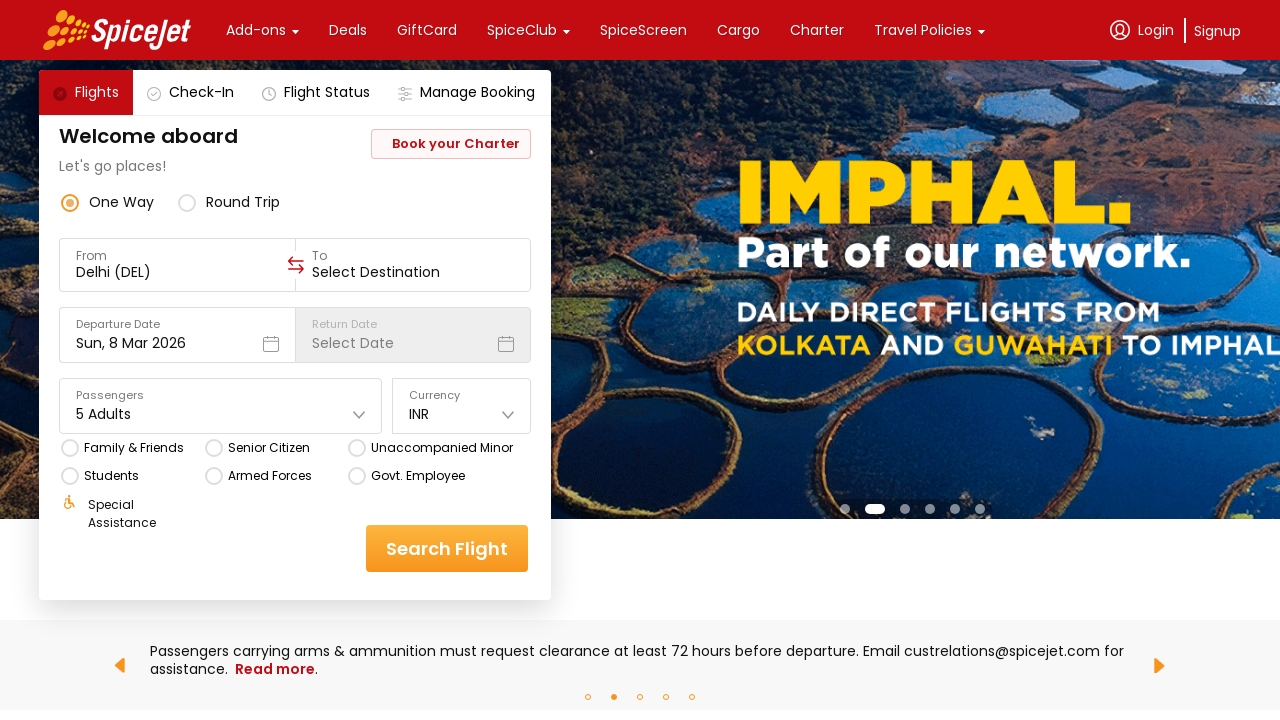